Tests browser window resizing operations including setting specific dimensions, maximizing, minimizing, and fullscreen mode on the GitHub homepage.

Starting URL: https://github.com/

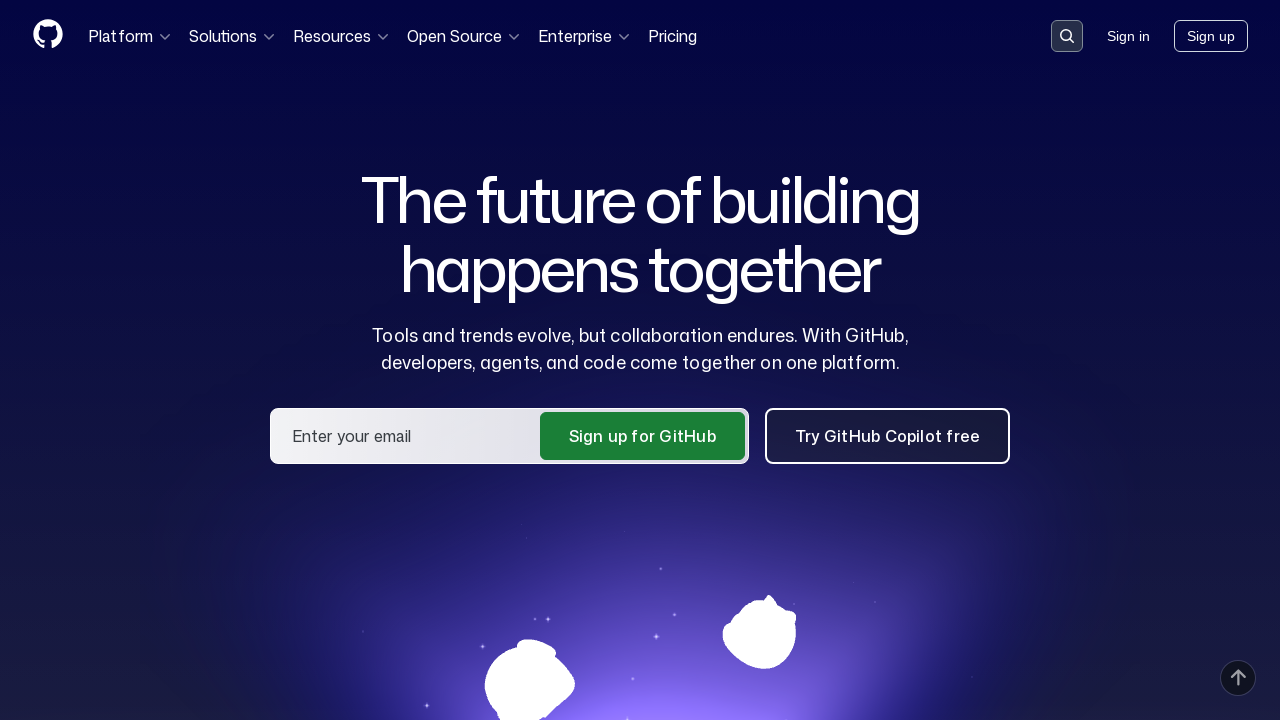

Navigated to GitHub homepage
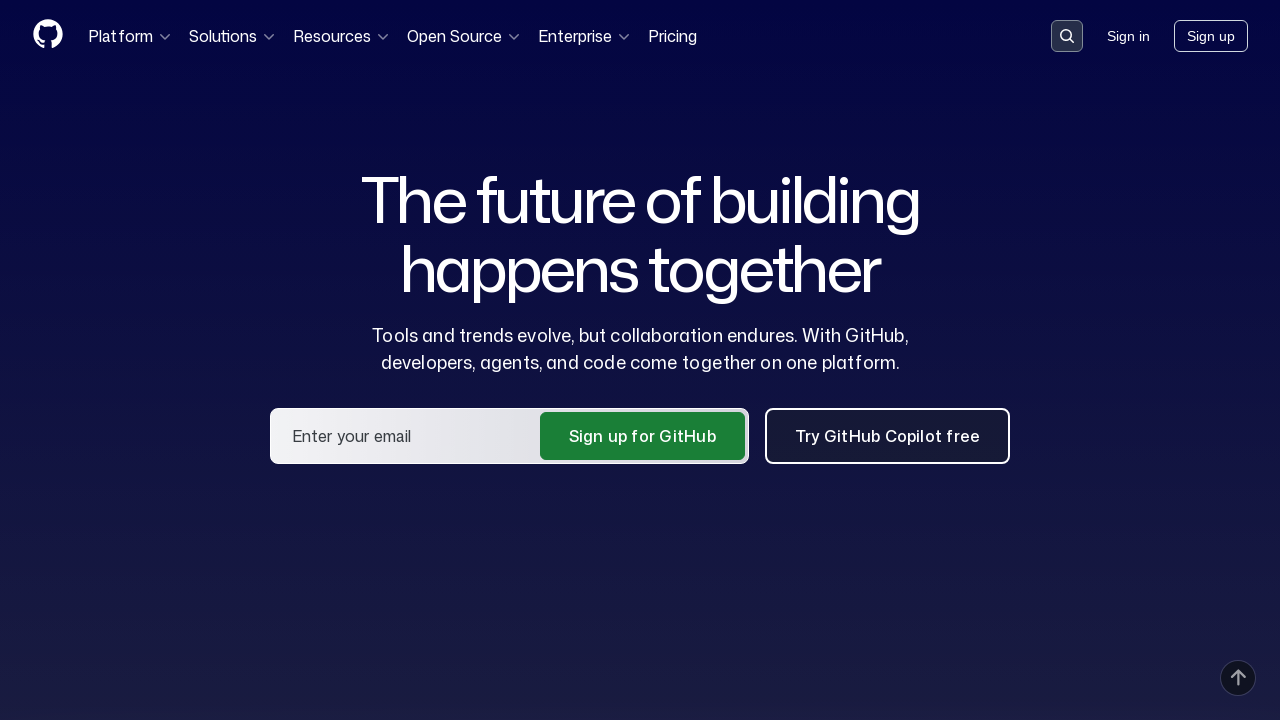

Resized viewport to 1024x768
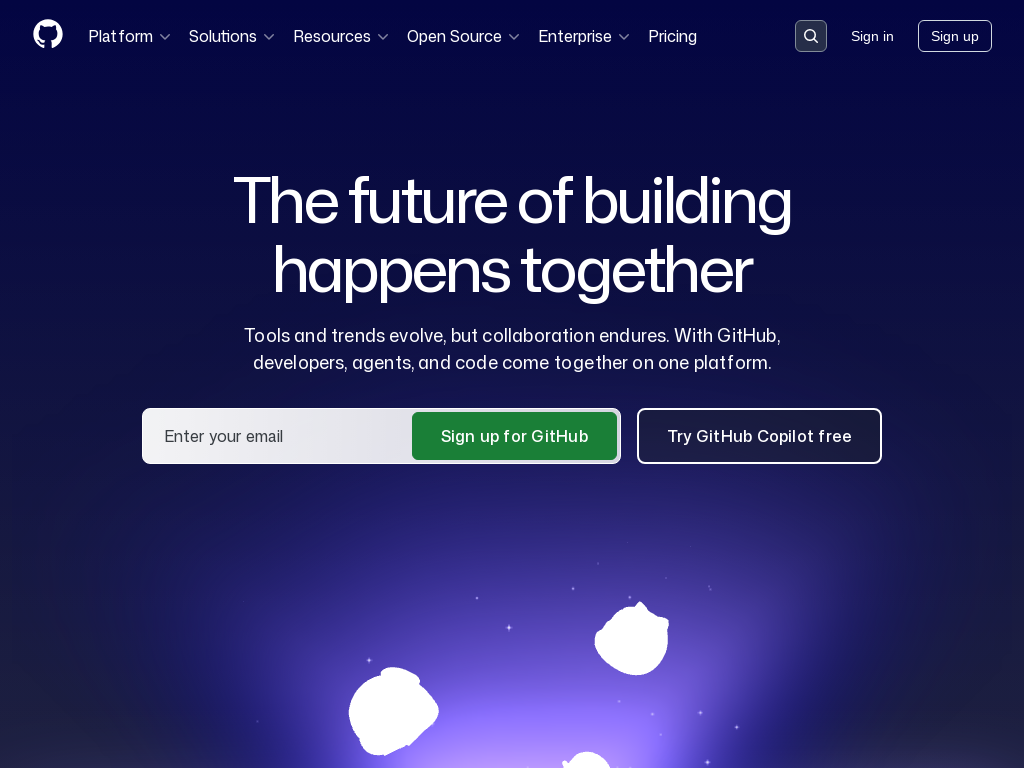

Resized viewport to 1920x1080 to simulate maximize
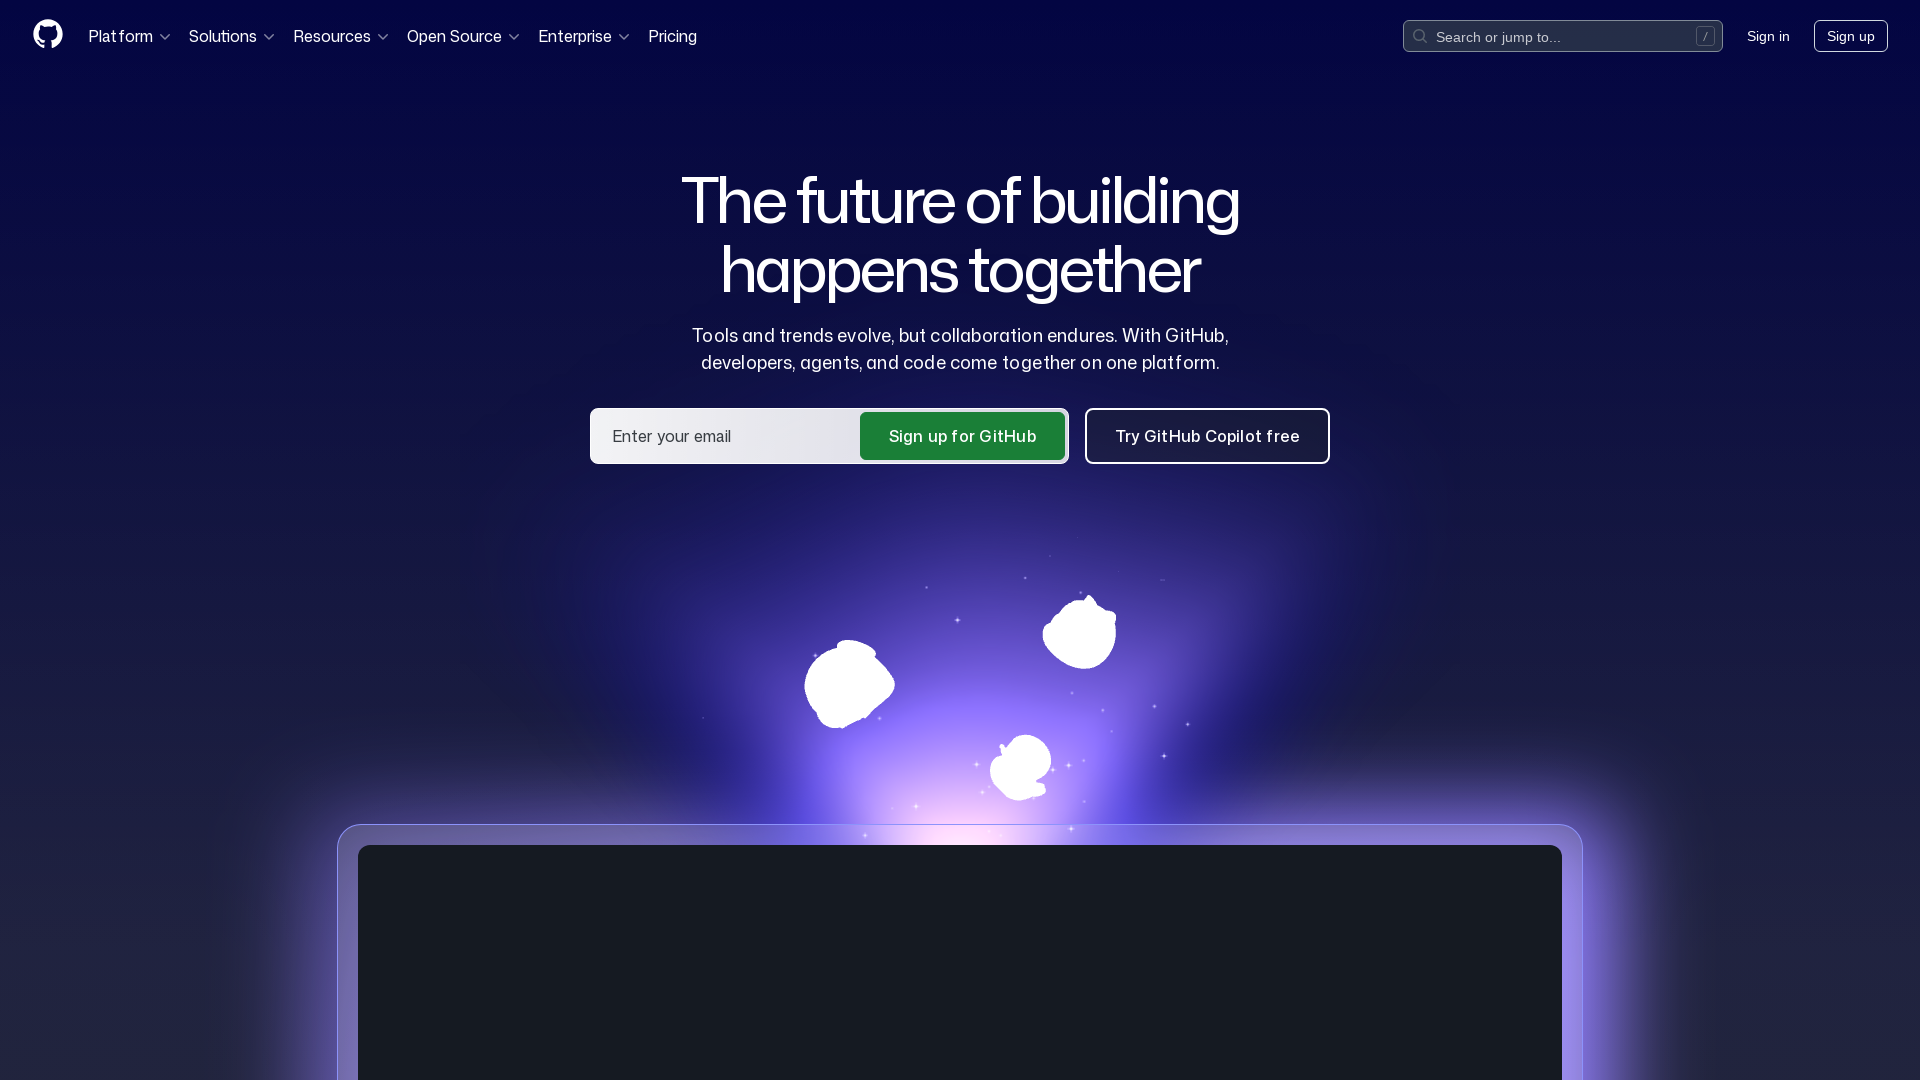

Resized viewport to 800x600 to simulate minimize
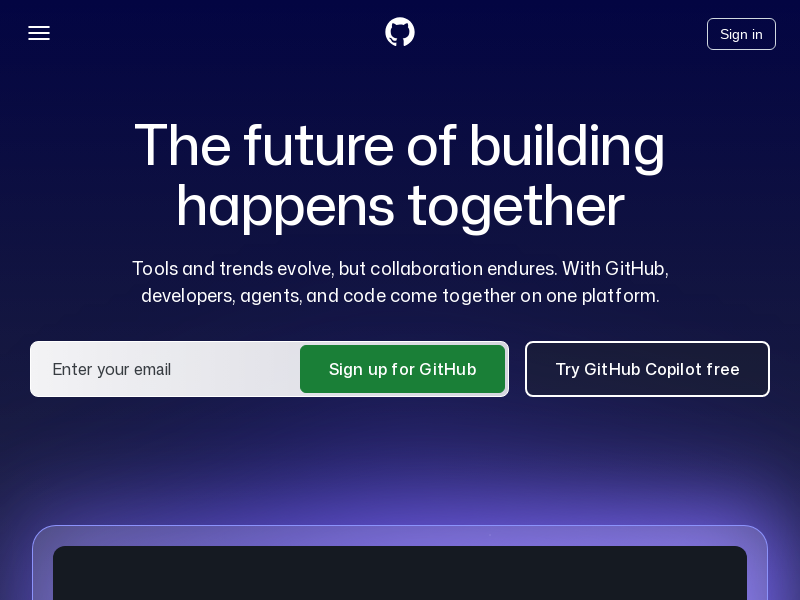

Resized viewport to 1920x1080 for fullscreen-like dimensions
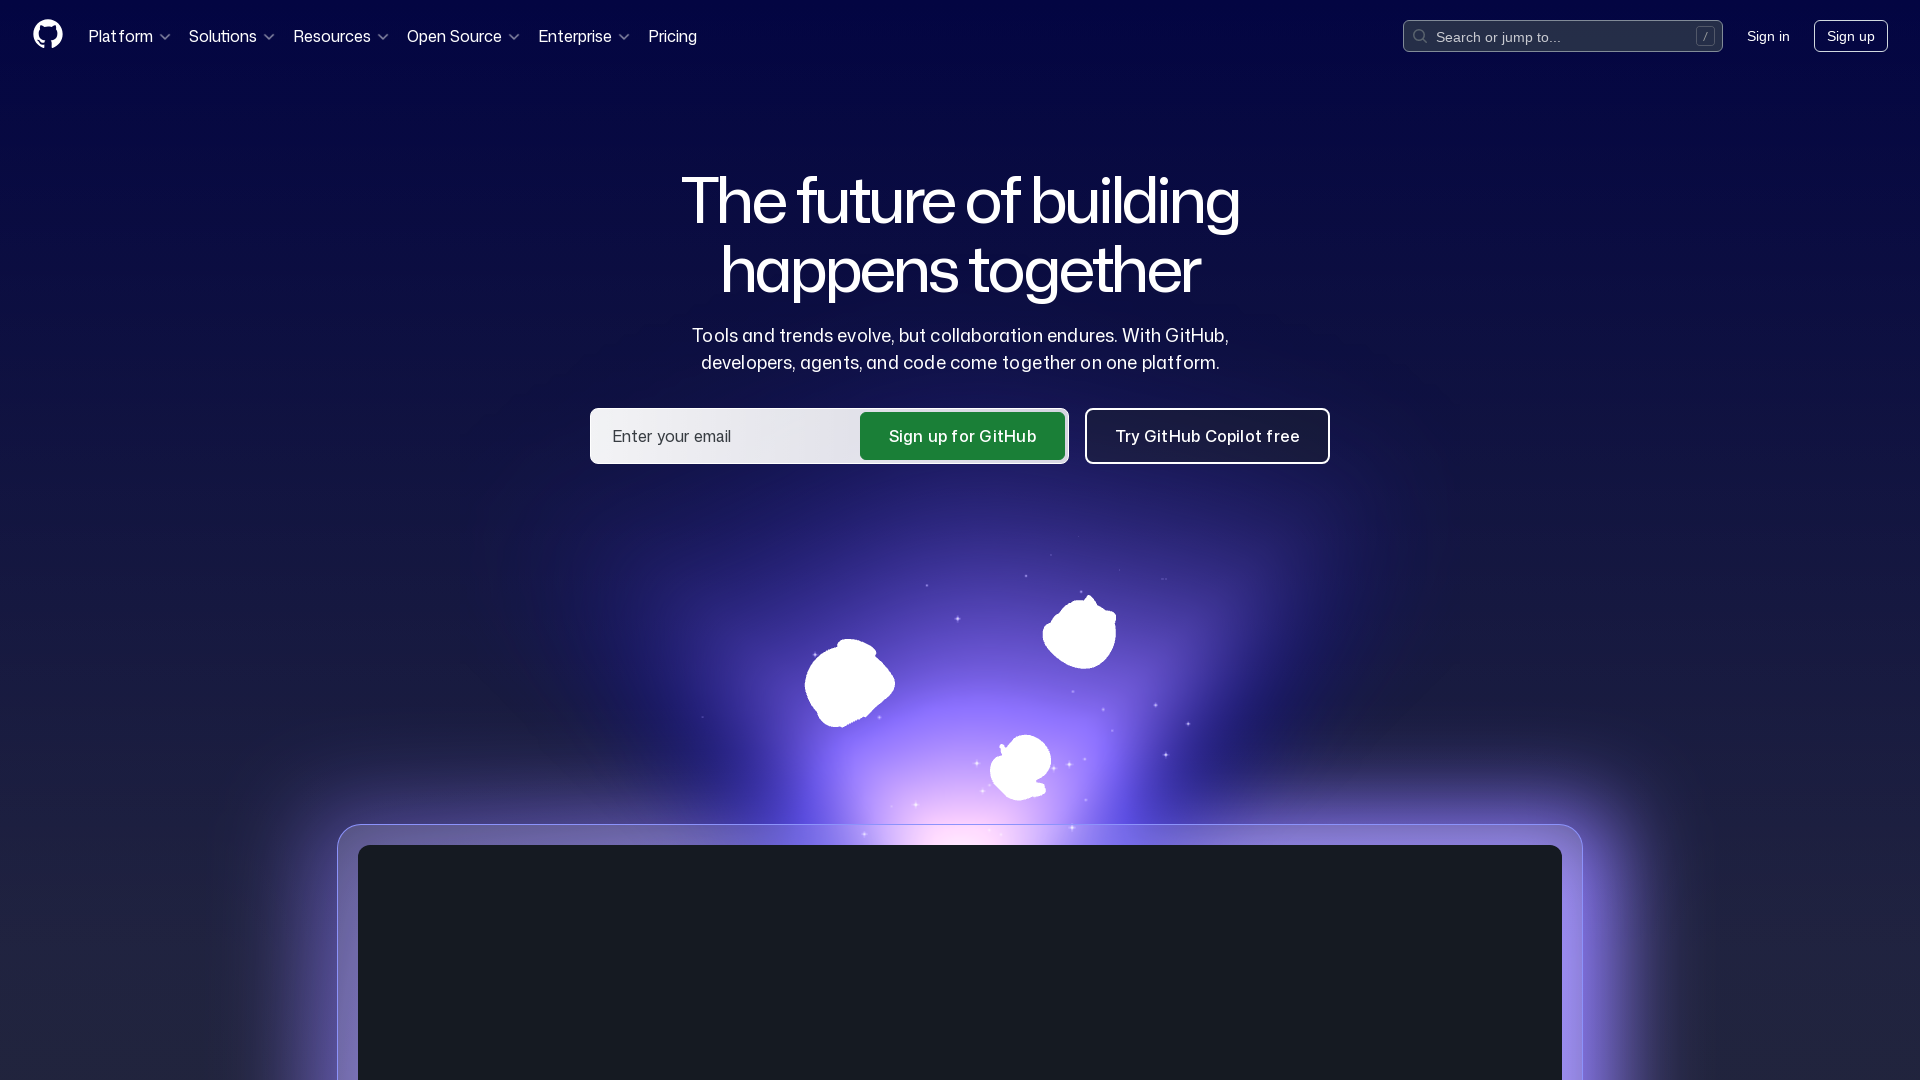

Waited 500ms for page to render at new viewport size
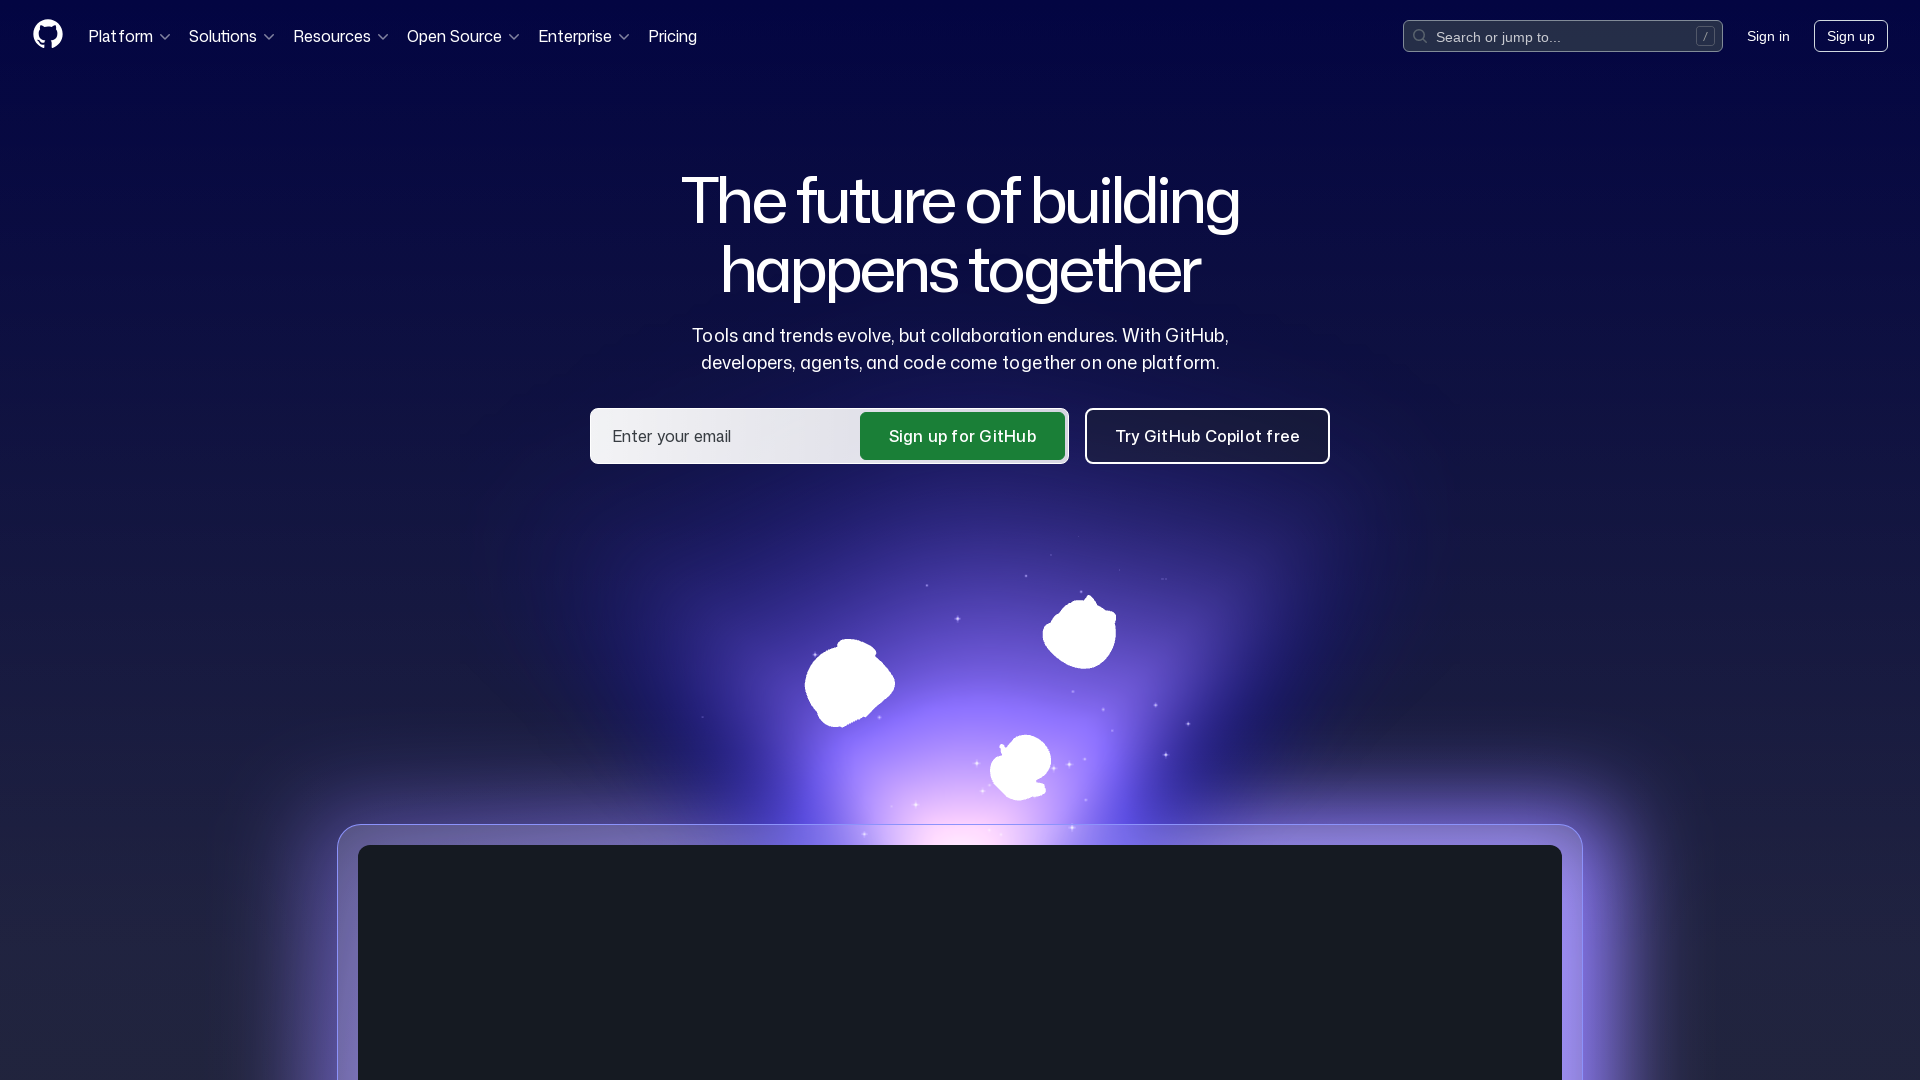

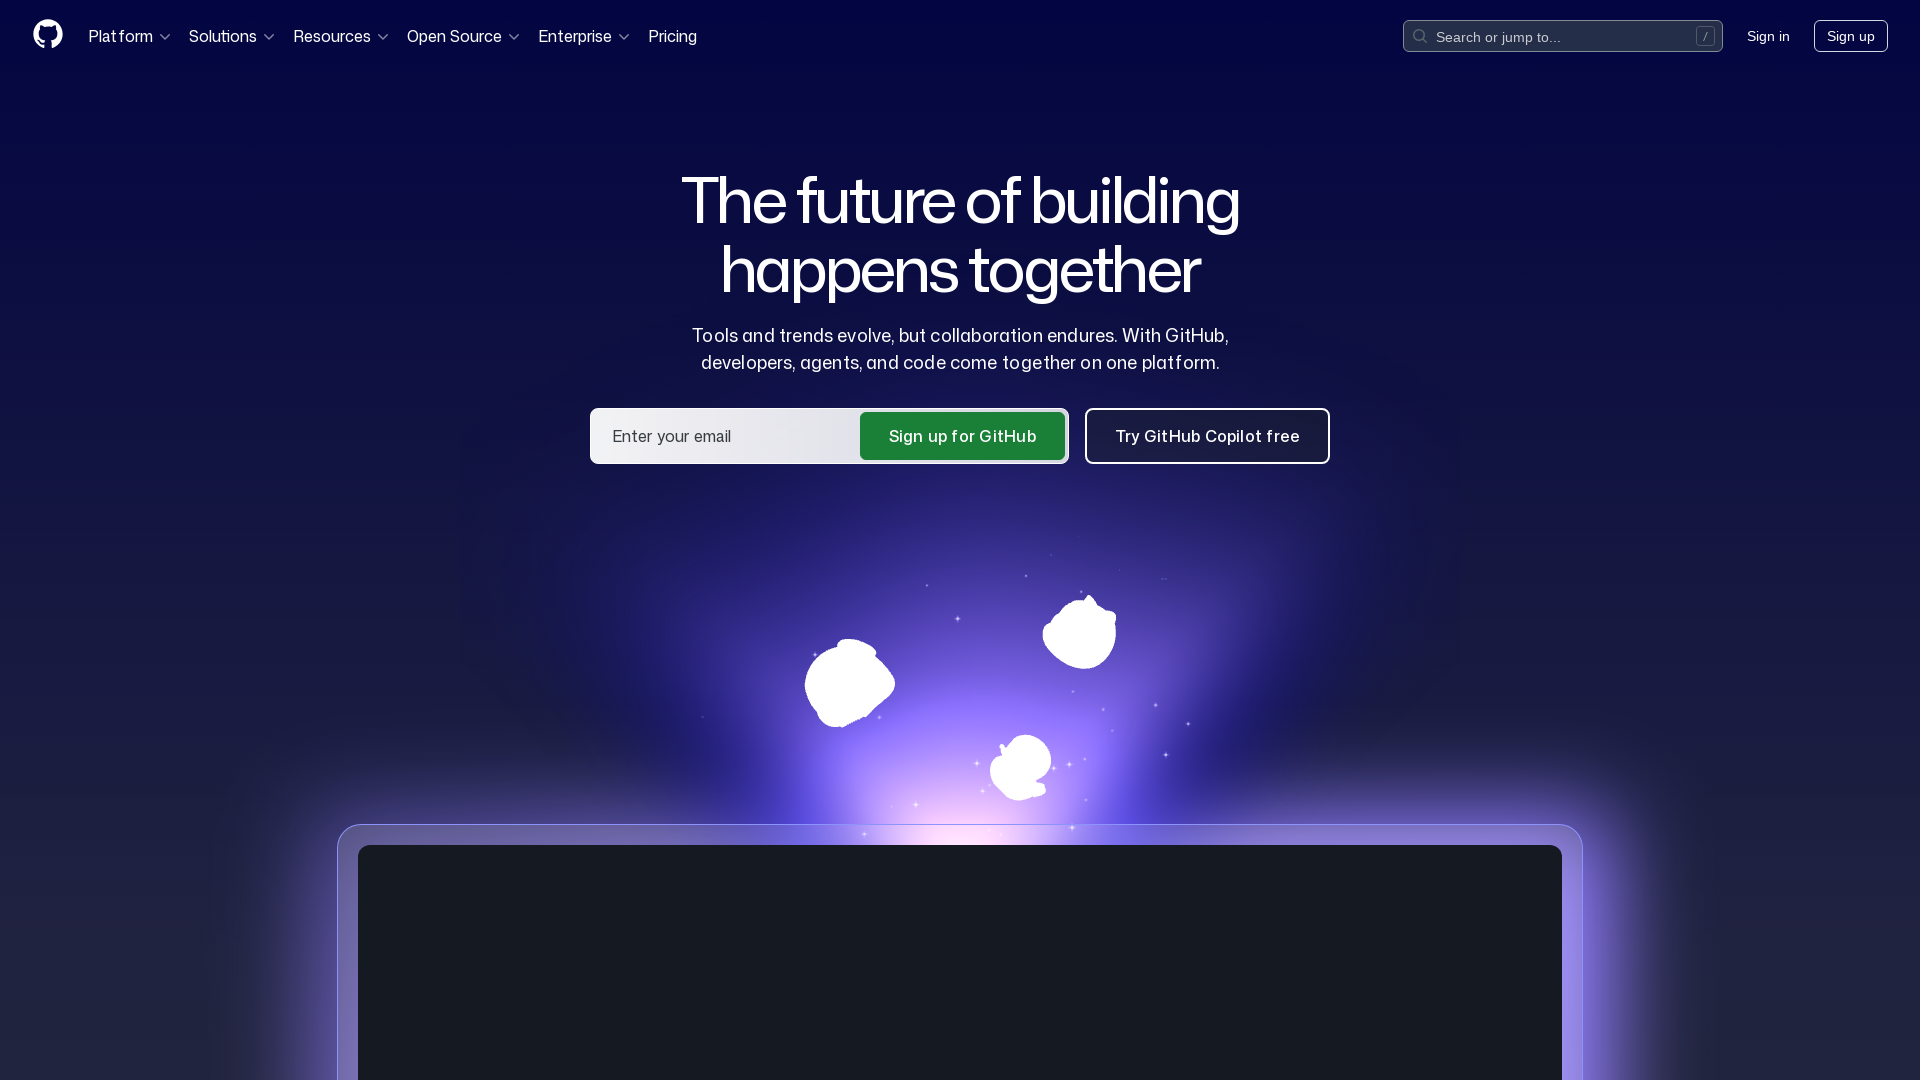